Navigates to YouTube homepage, enters a search query in the search box, and scrolls down the page to view content.

Starting URL: https://www.youtube.com/

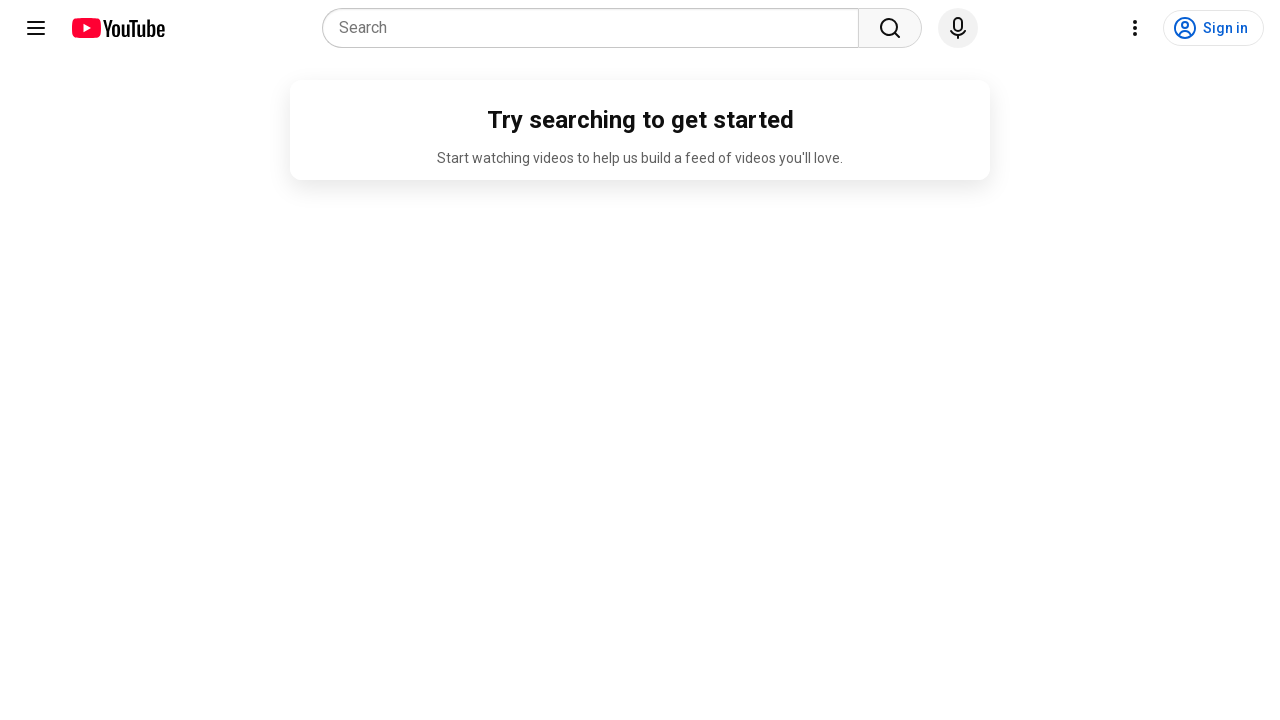

Filled search box with 'Geckos Garage' on input[name='search_query']
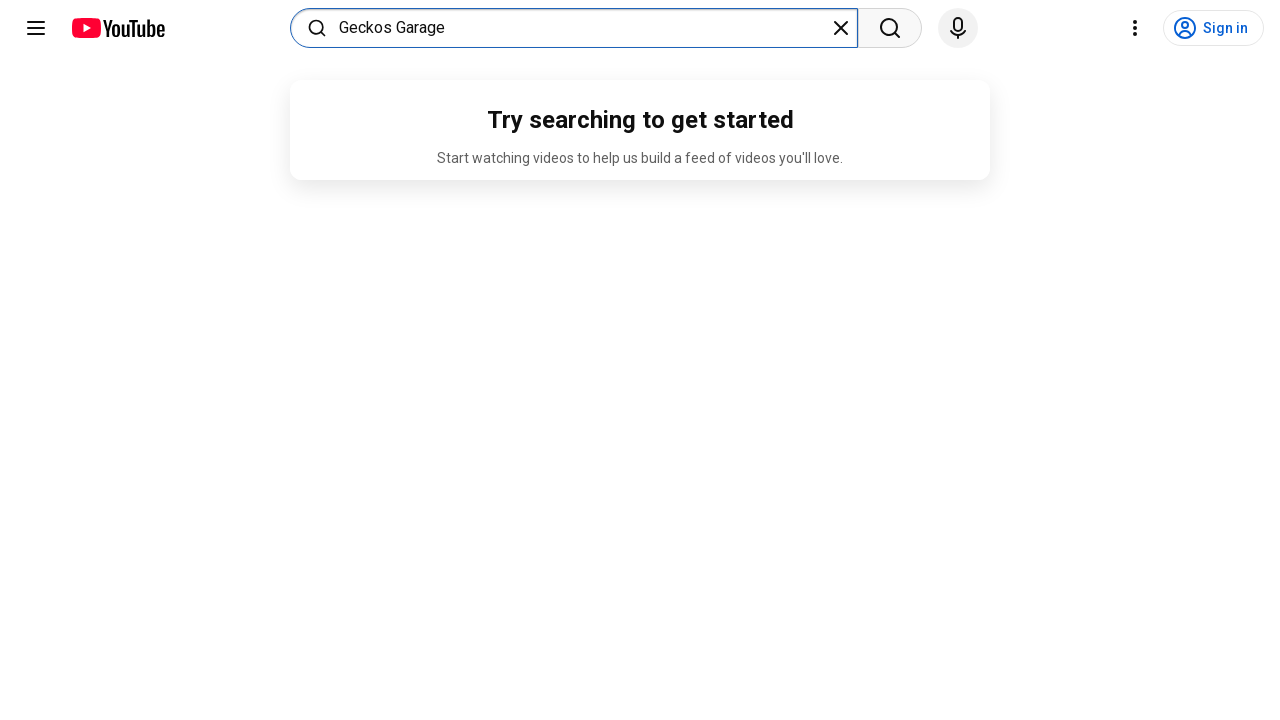

Page loaded (domcontentloaded state)
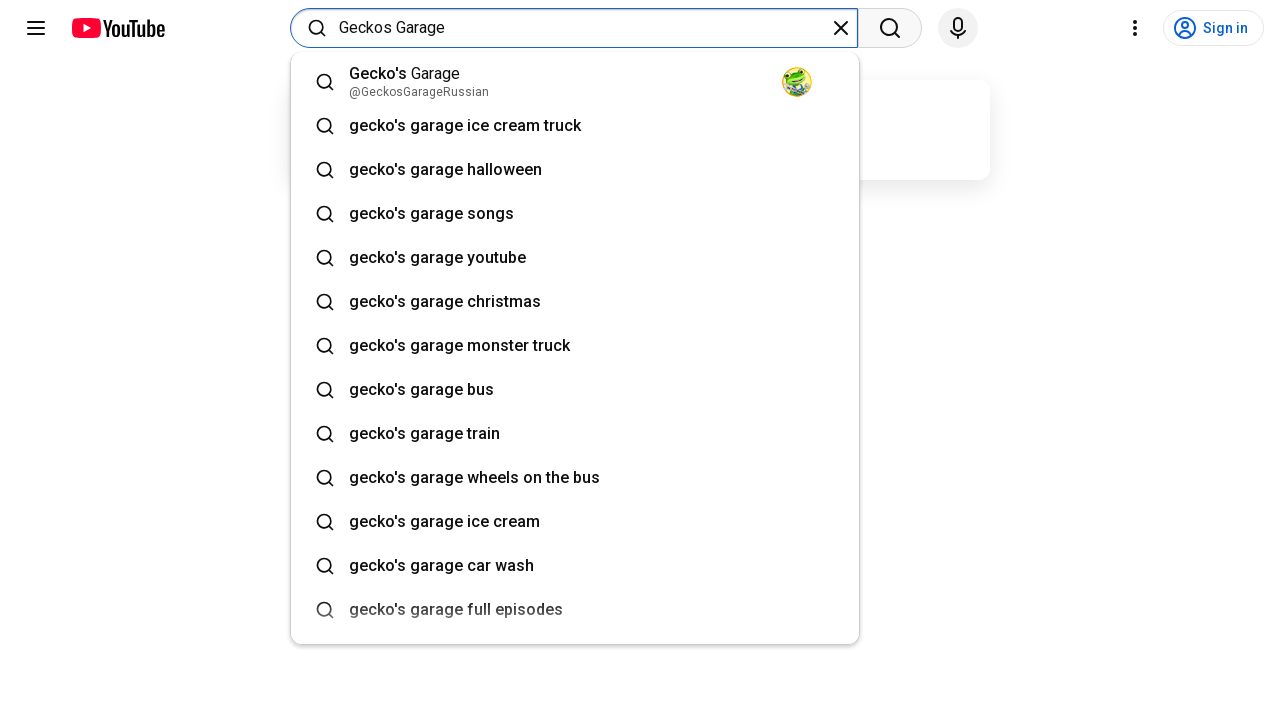

Scrolled down page (scroll 1 of 3)
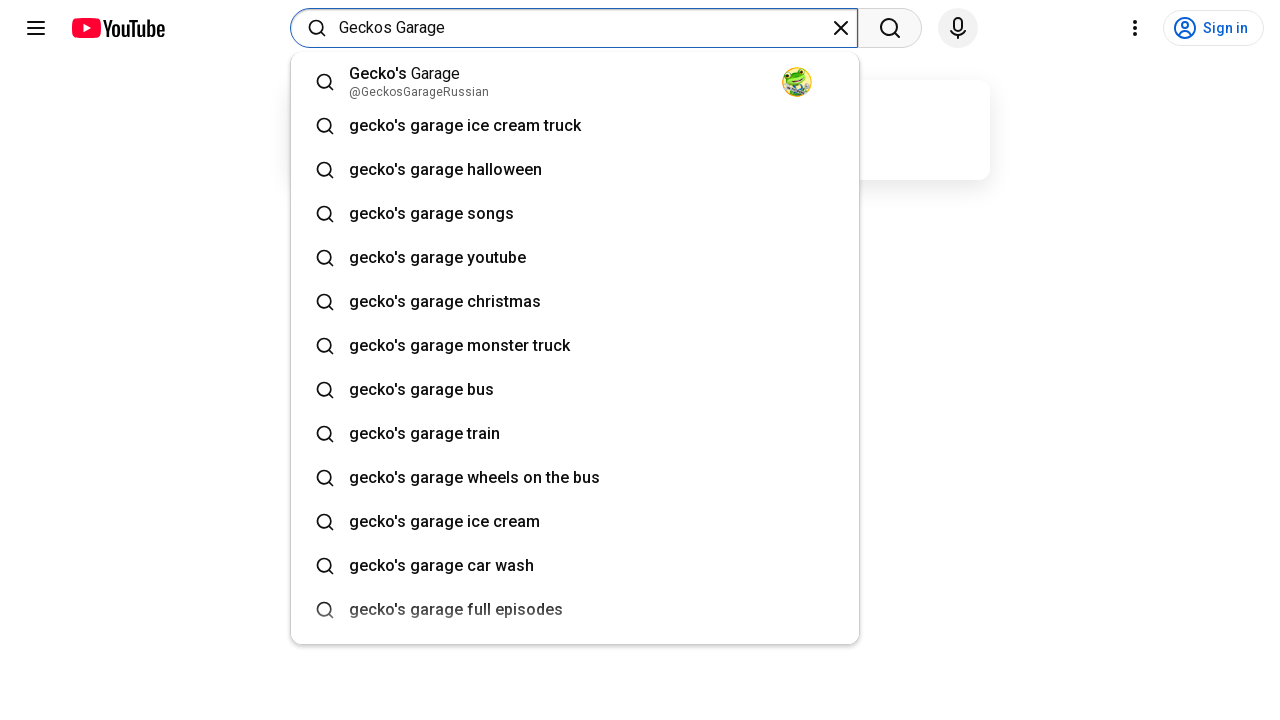

Waited 1 second after scrolling
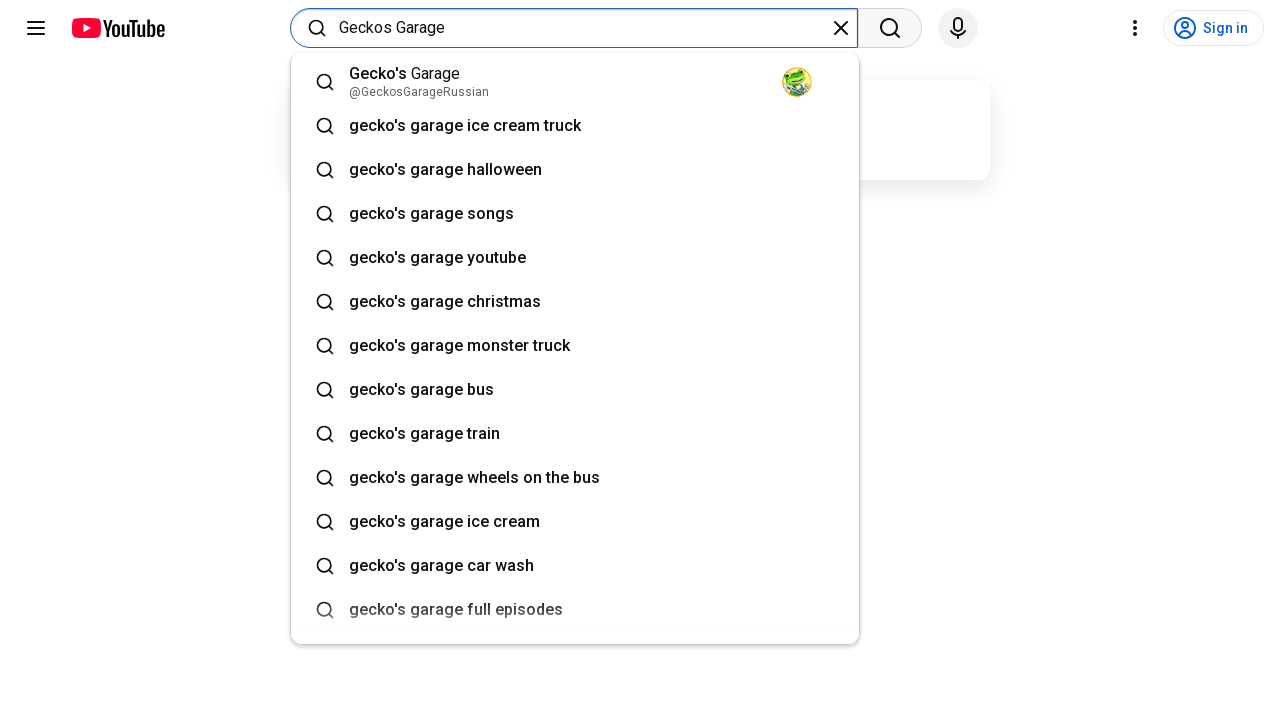

Scrolled down page (scroll 2 of 3)
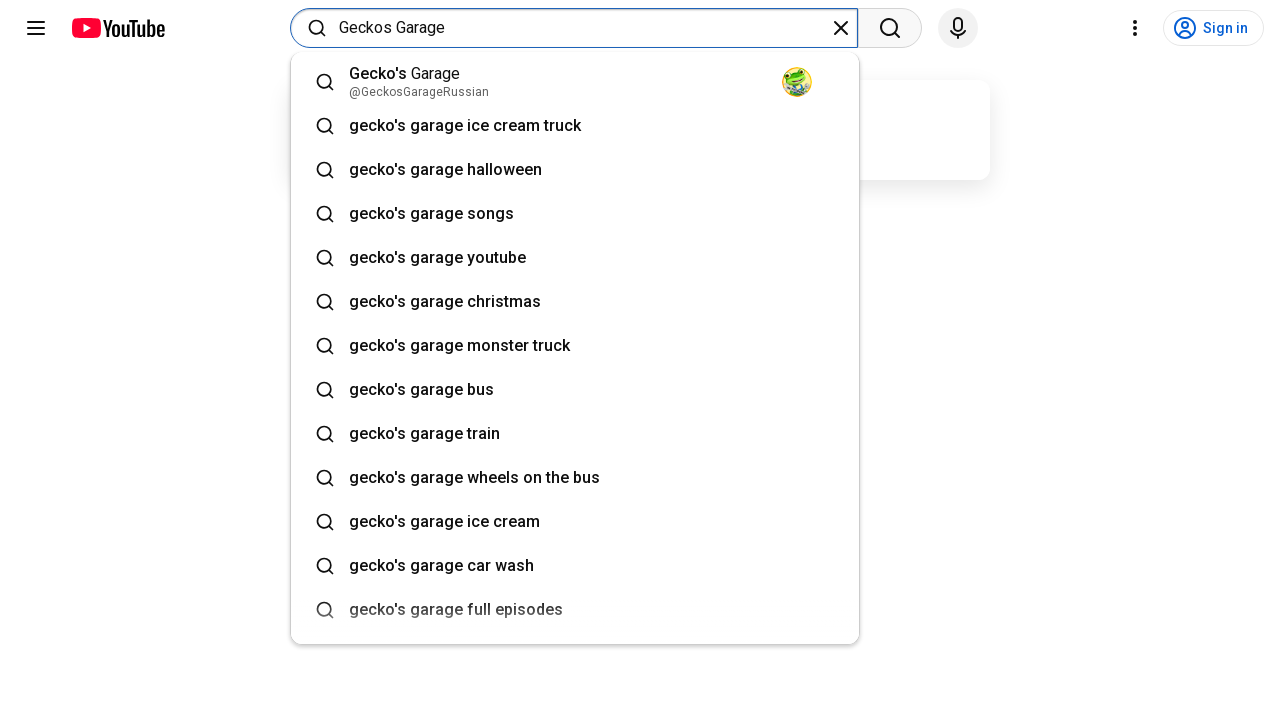

Waited 1 second after scrolling
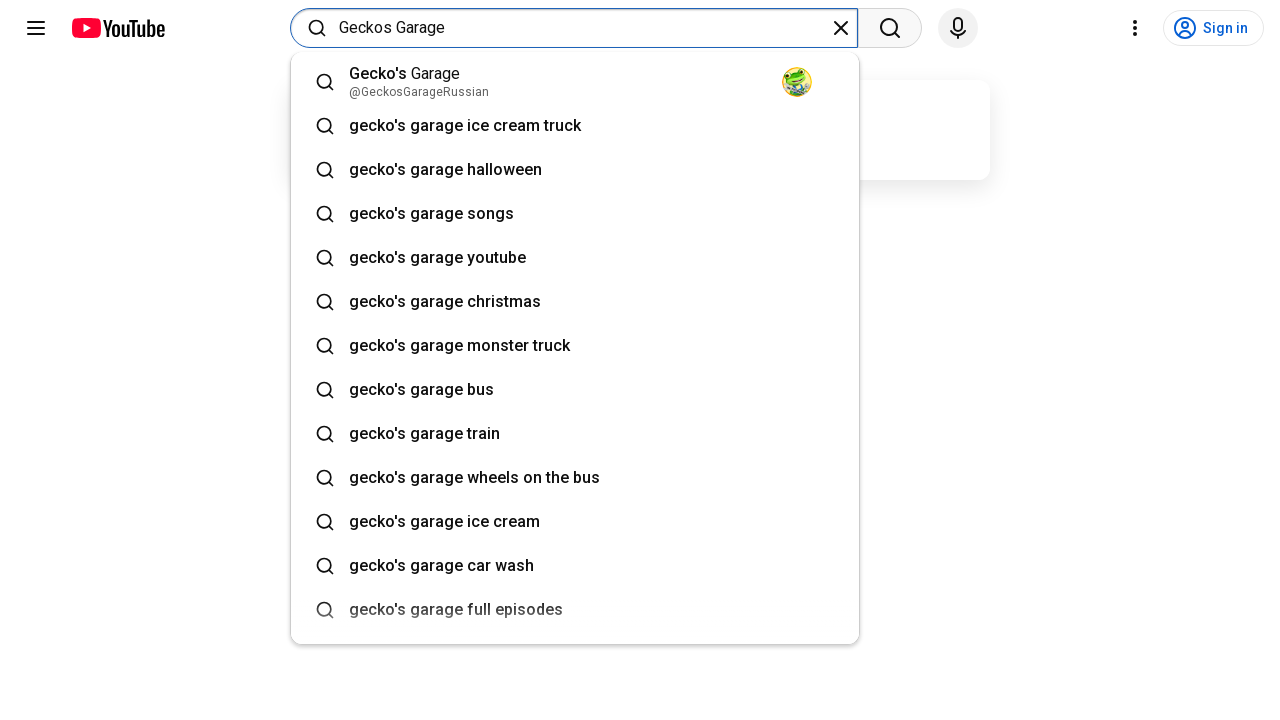

Scrolled down page (scroll 3 of 3)
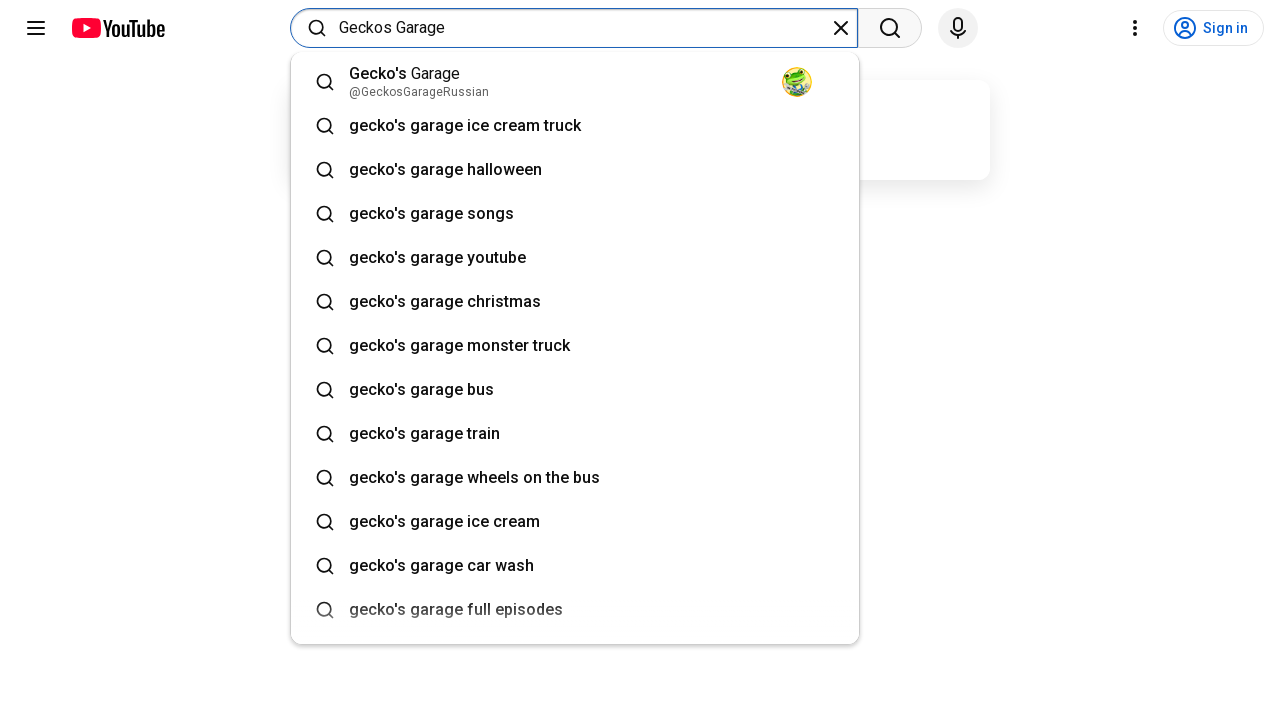

Waited 1 second after scrolling
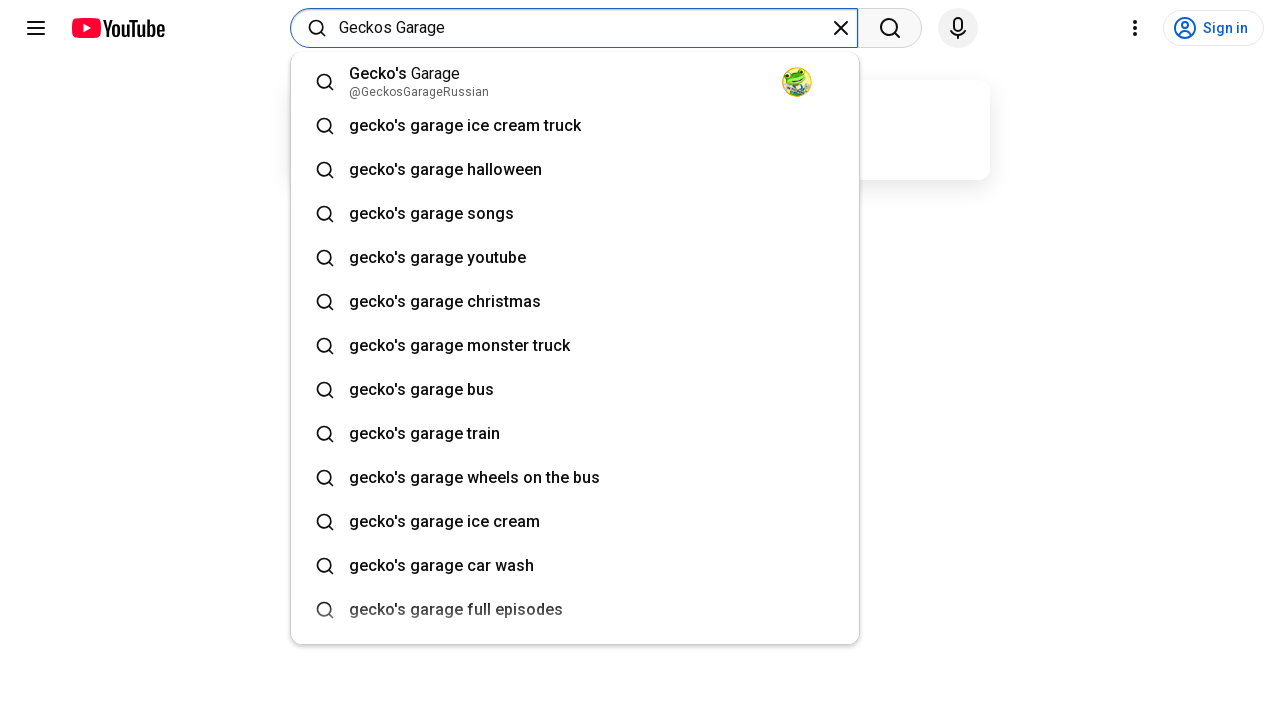

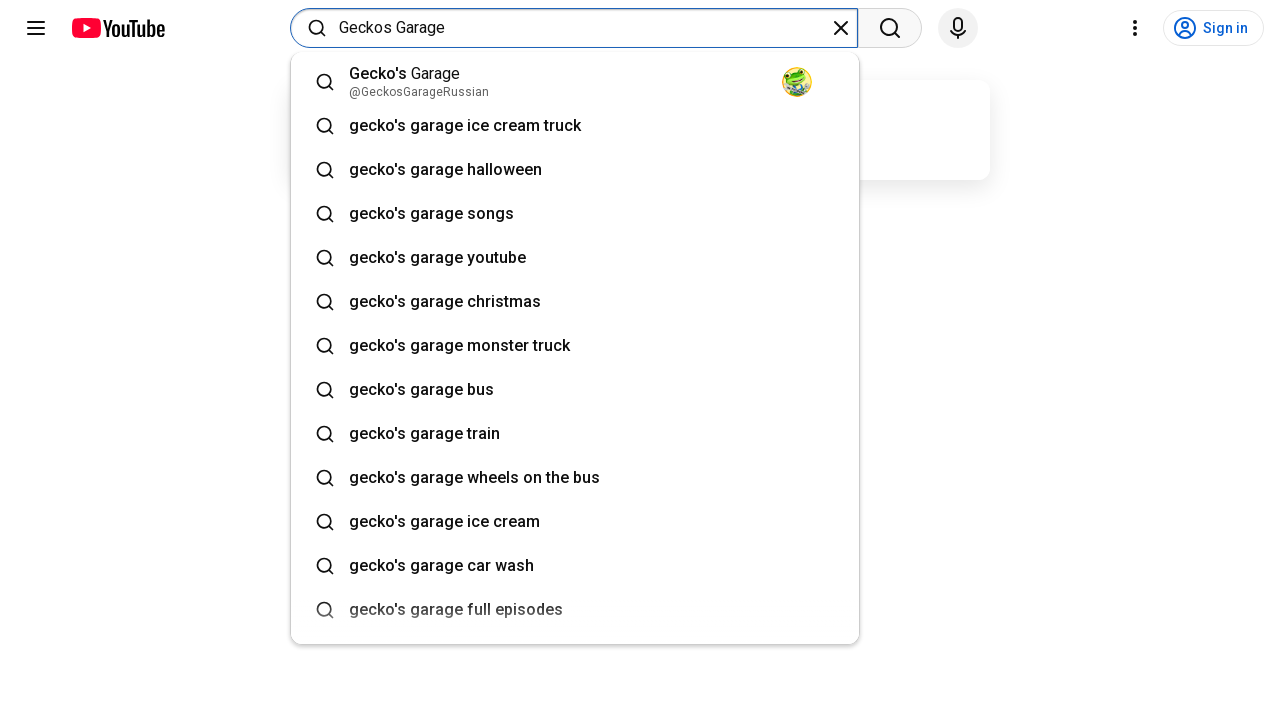